Tests dropdown selection functionality by selecting different US states using various selection methods (visible text, value, and index) and verifying the final selection is California.

Starting URL: https://practice.cydeo.com/dropdown

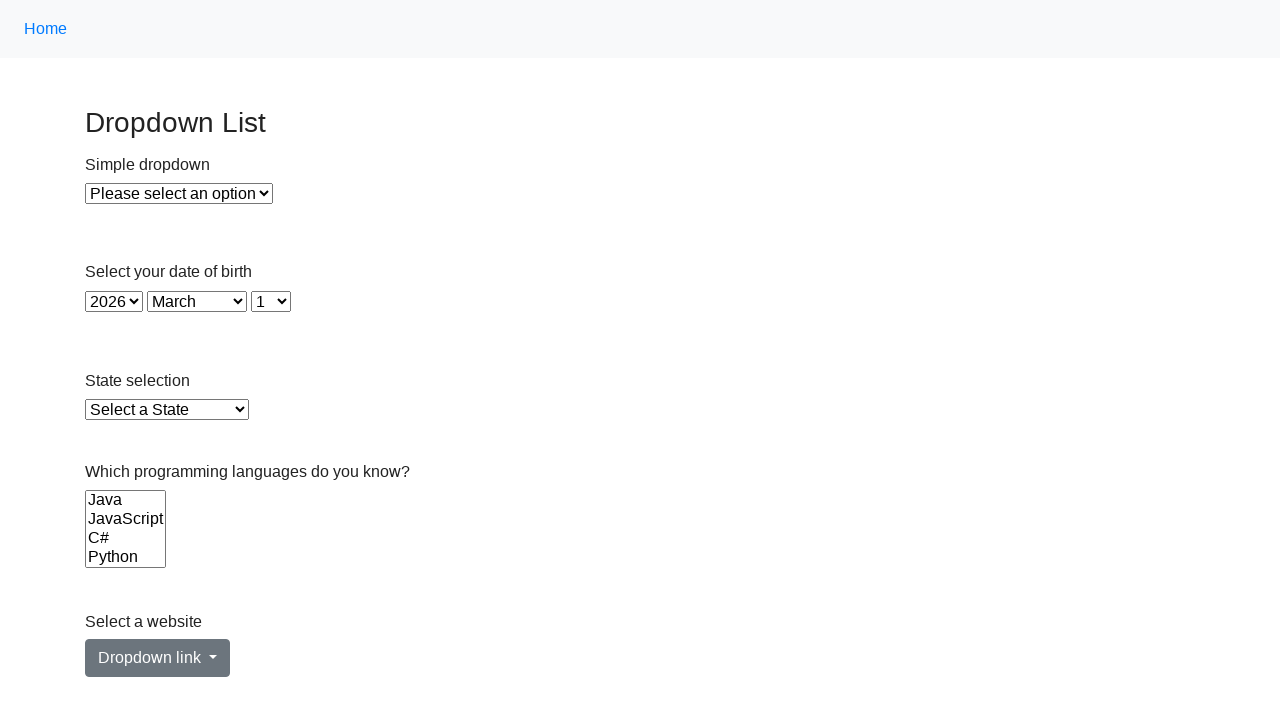

Selected Illinois from dropdown by visible text on select#state
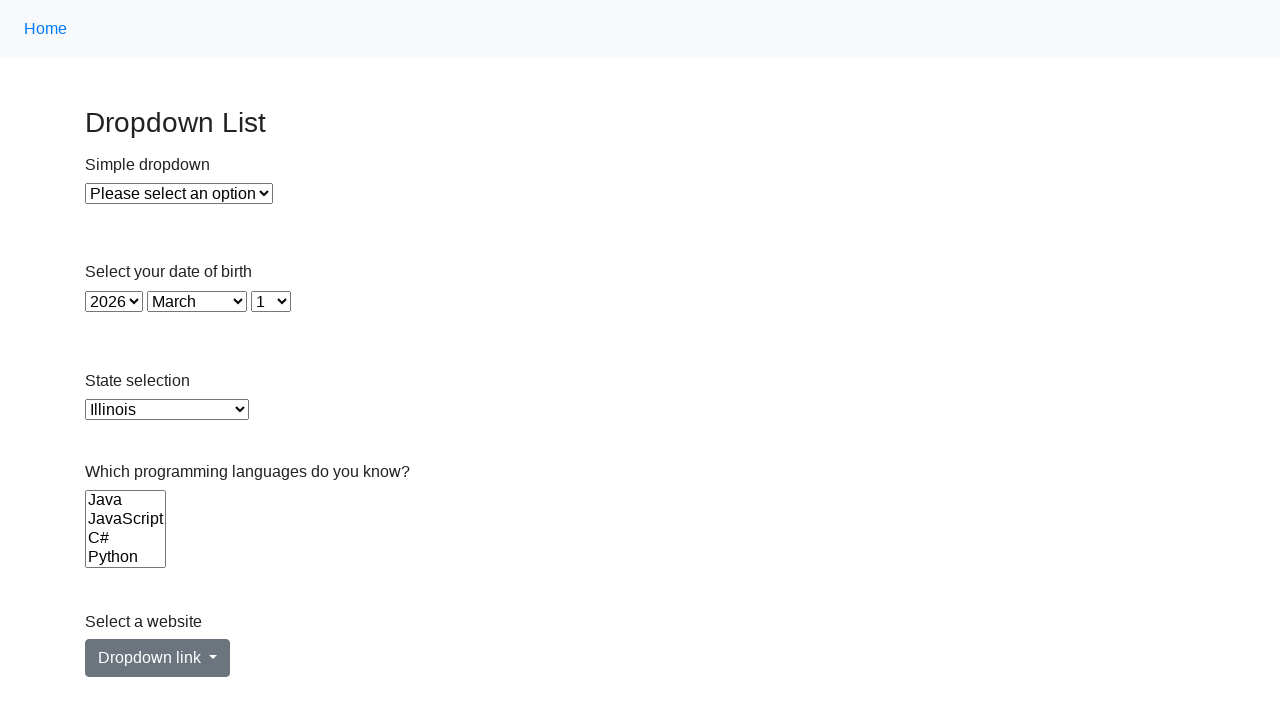

Selected Virginia from dropdown by value on select#state
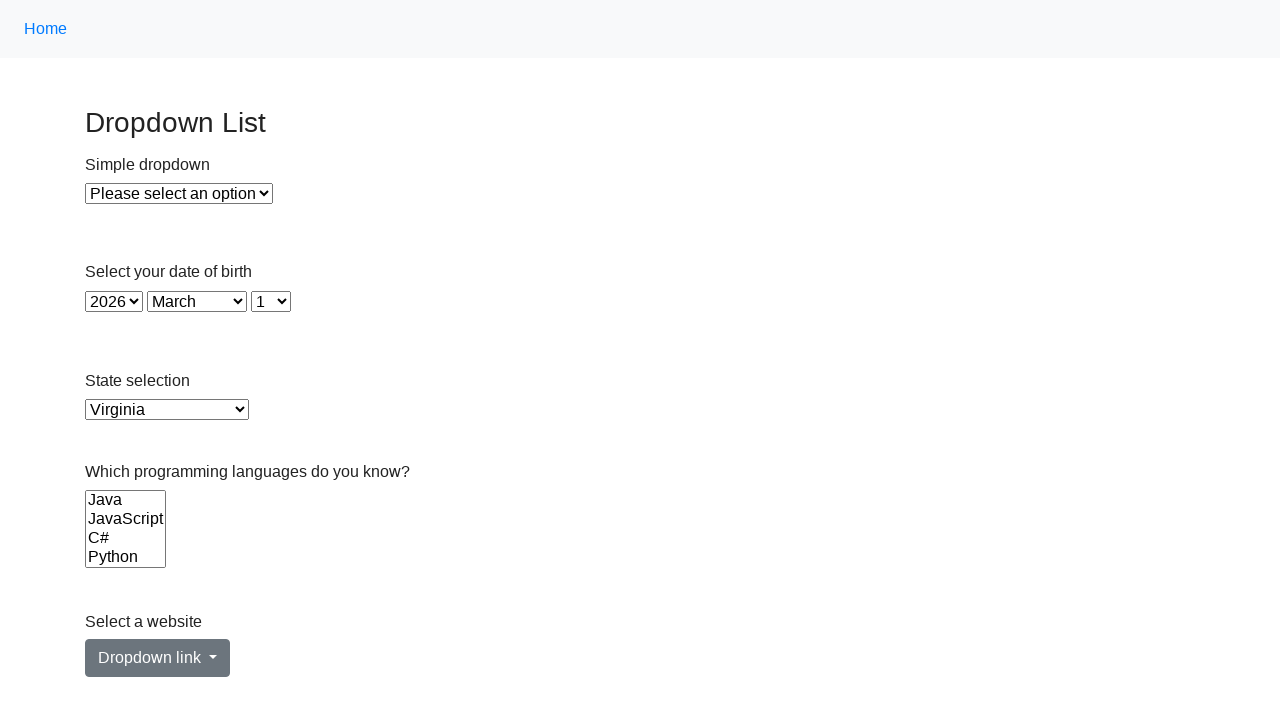

Selected California from dropdown by index (5) on select#state
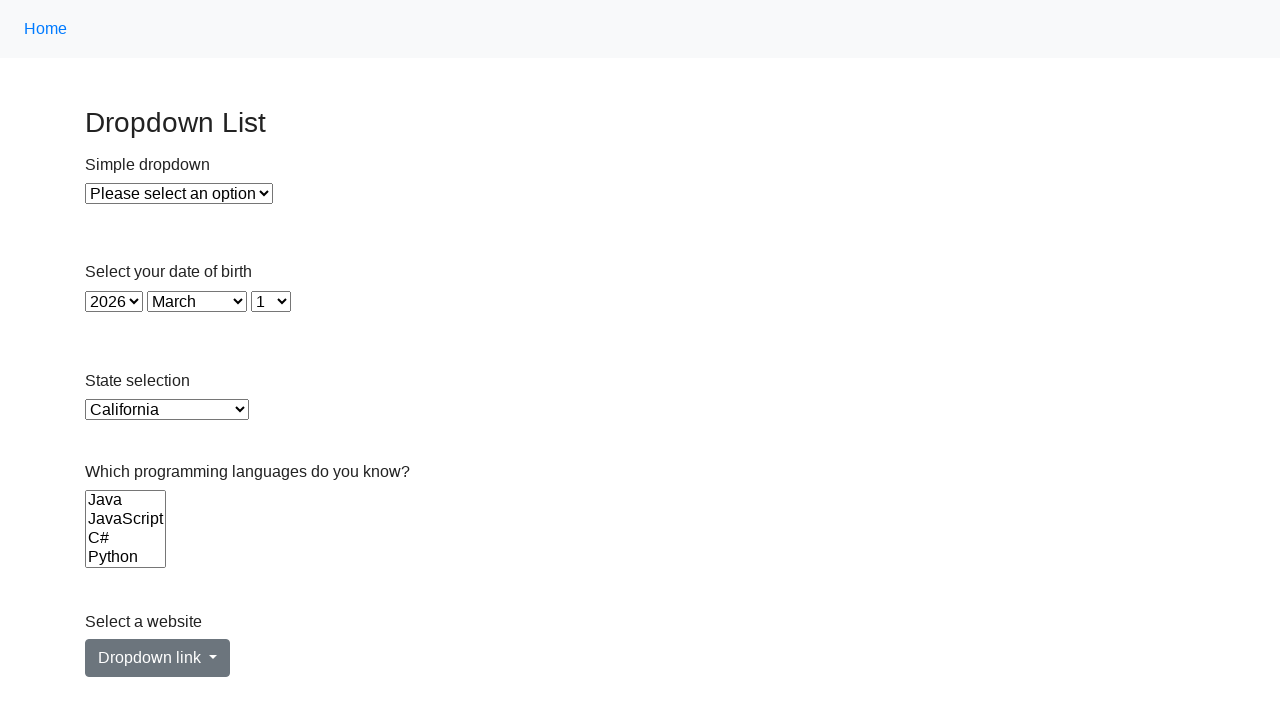

Located the currently selected option in dropdown
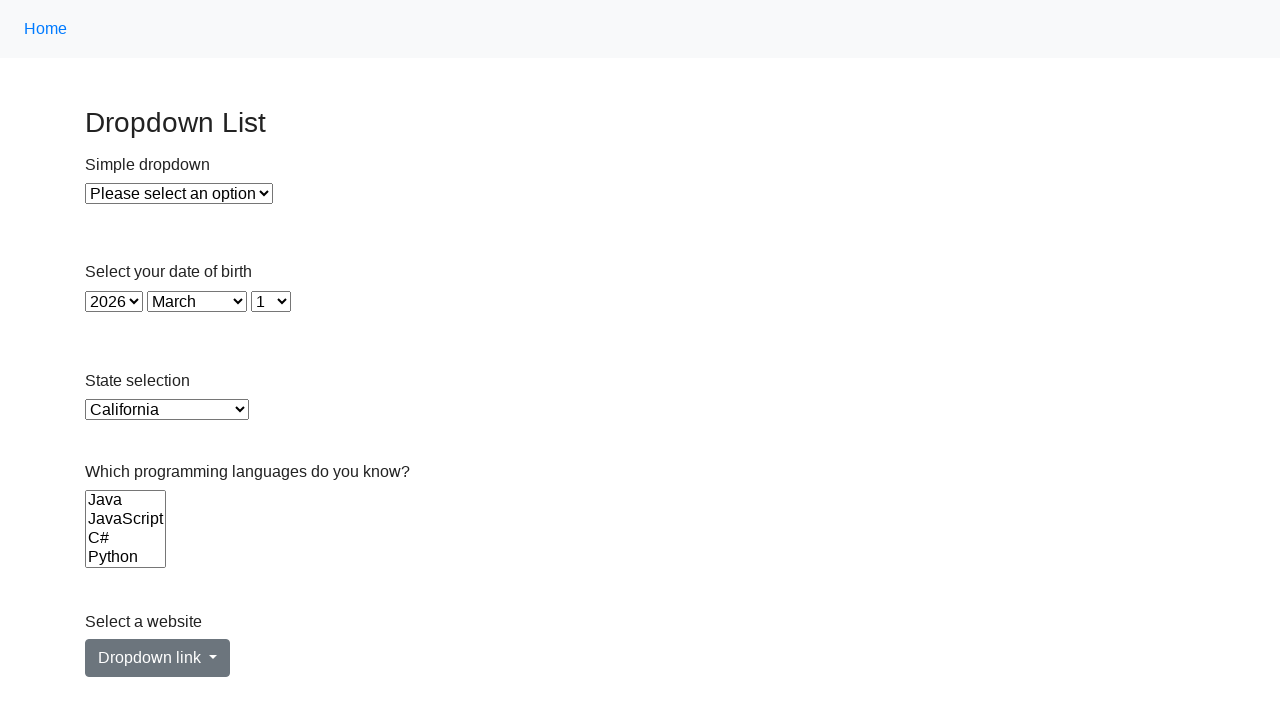

Verified that California is the selected option
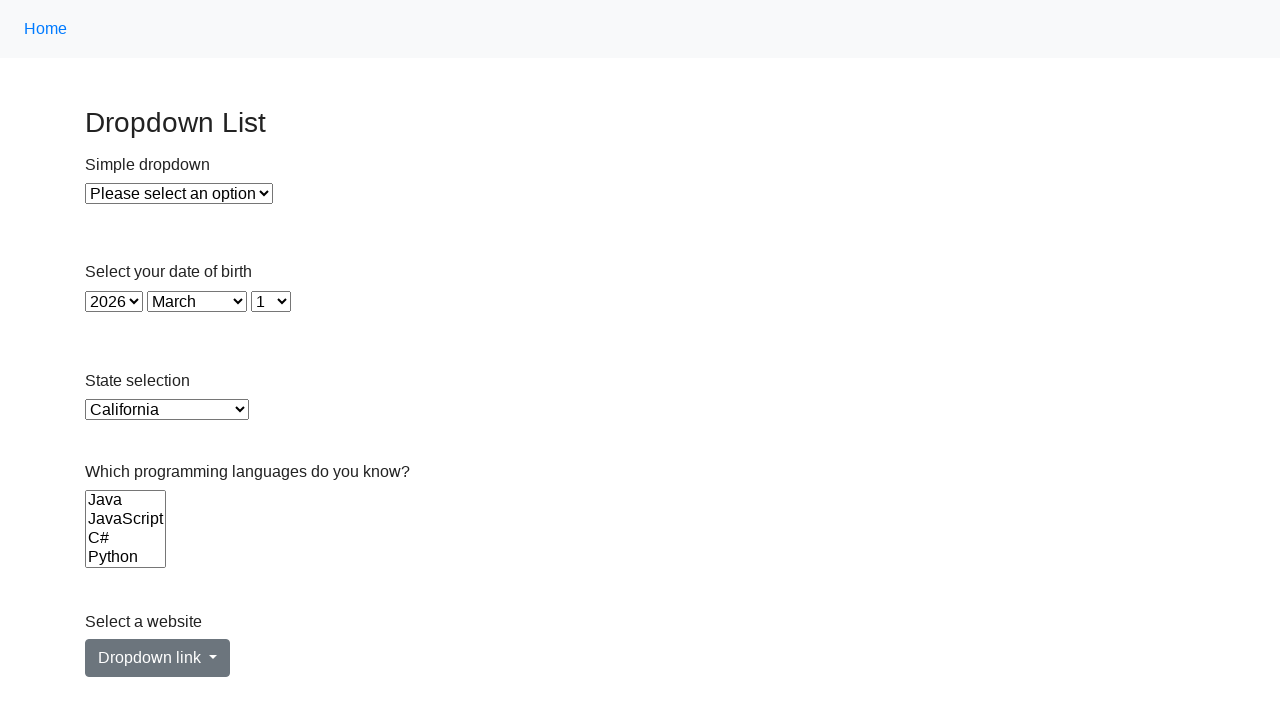

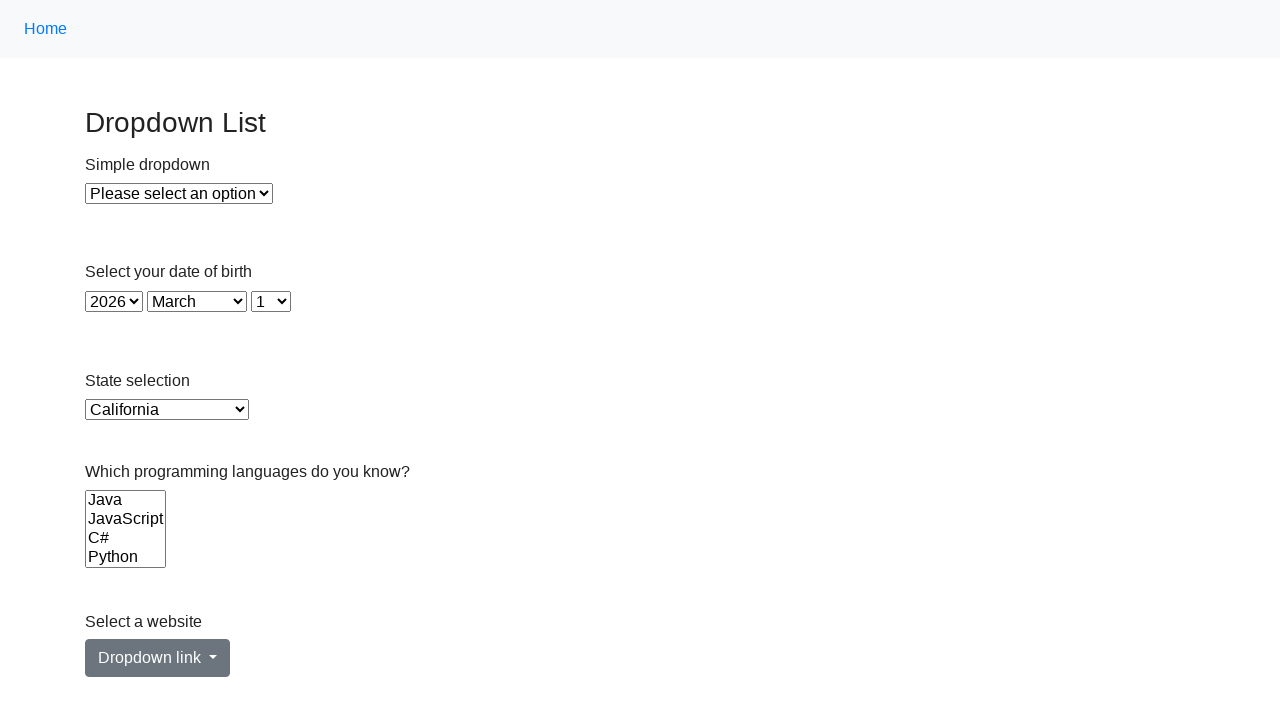